Selects a radio button and multiple checkboxes on the registration form

Starting URL: https://demo.automationtesting.in/Register.html

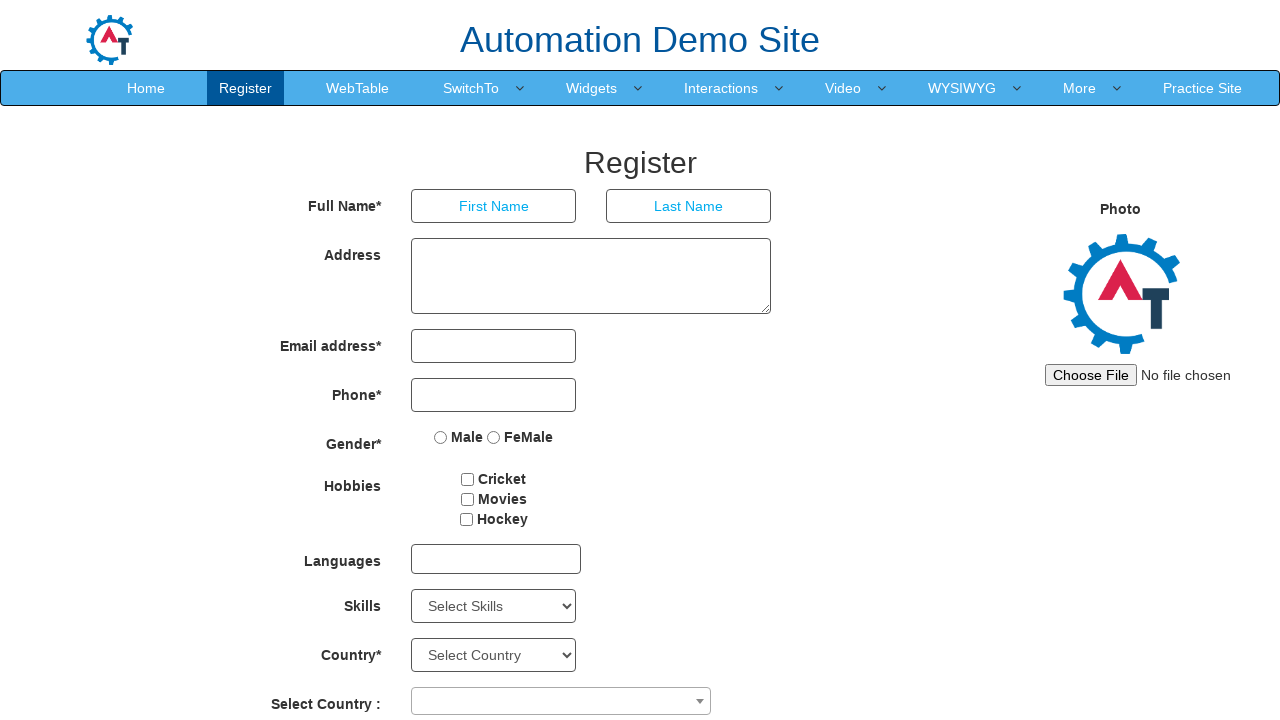

Clicked radio button for gender selection at (441, 437) on xpath=//*[@id="basicBootstrapForm"]/div[5]/div/label[1]/input
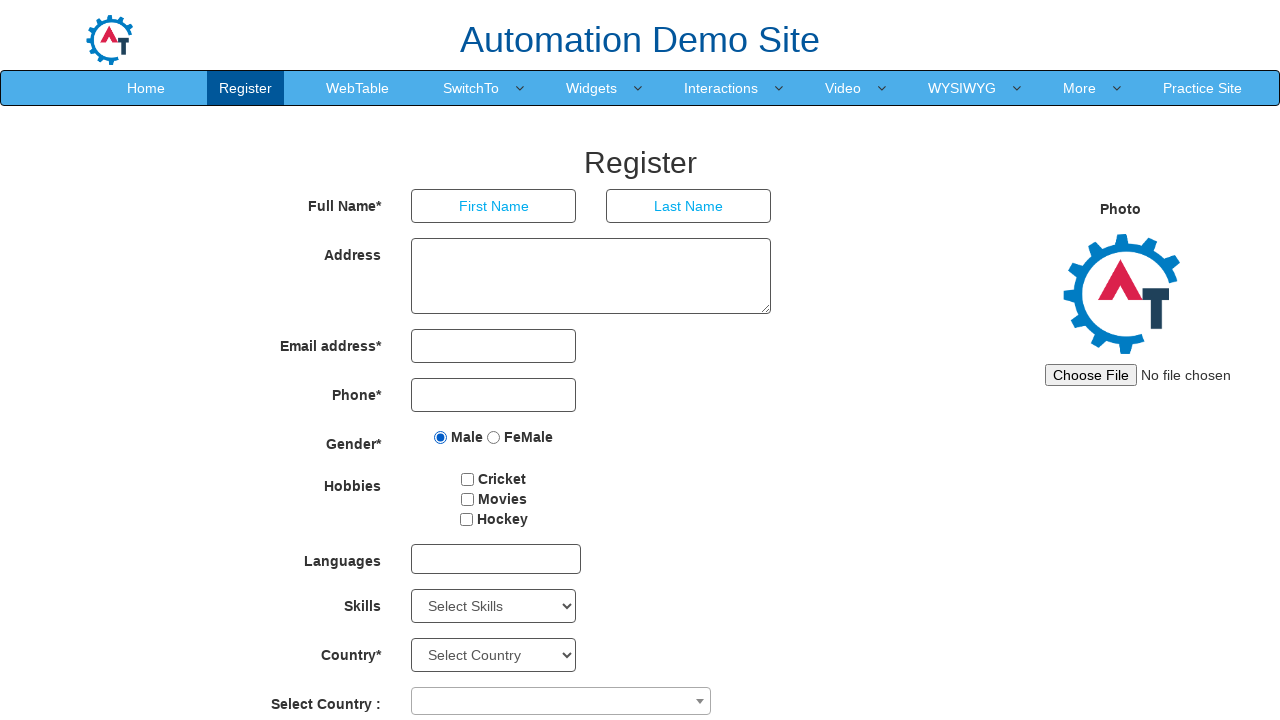

Clicked checkbox1 at (468, 479) on #checkbox1
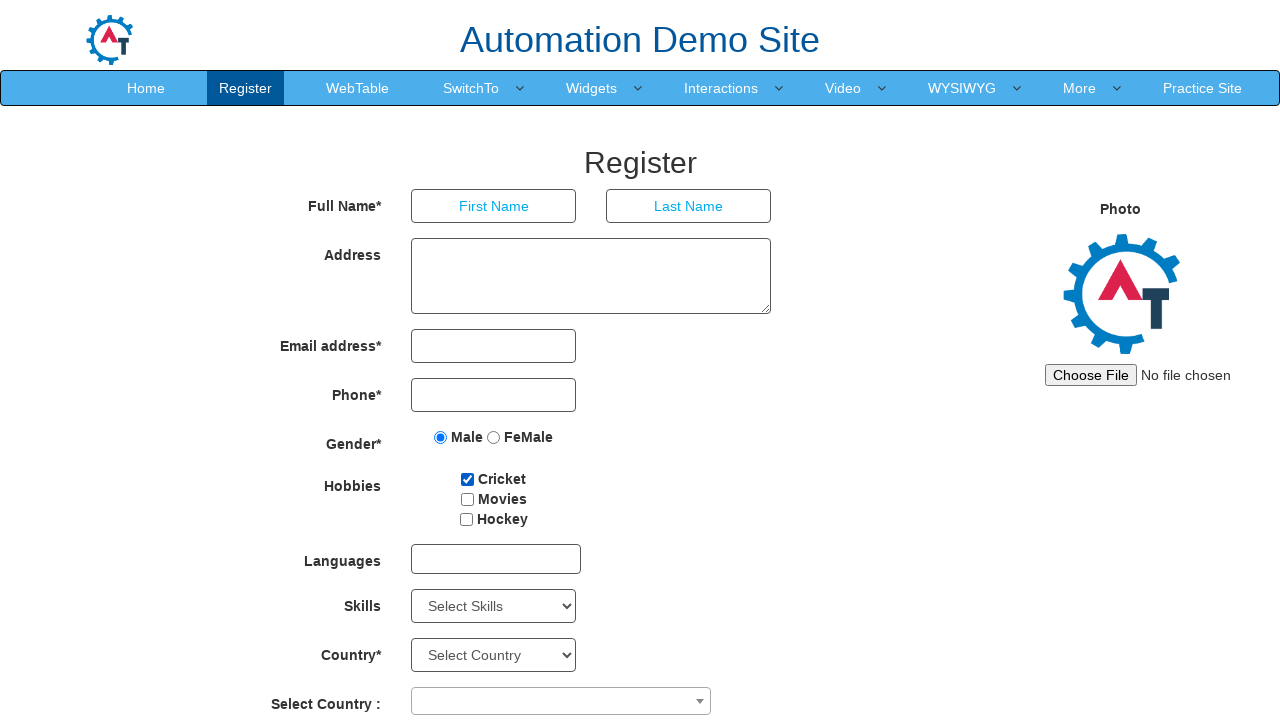

Clicked checkbox3 at (466, 519) on #checkbox3
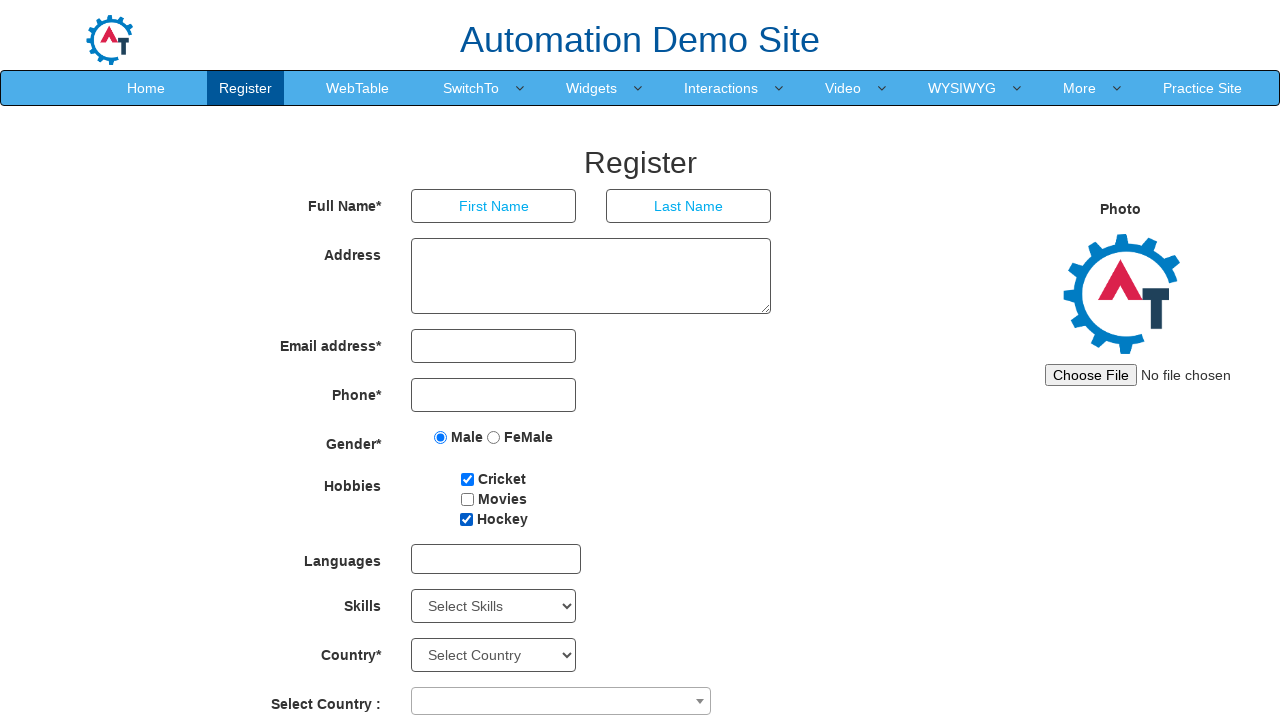

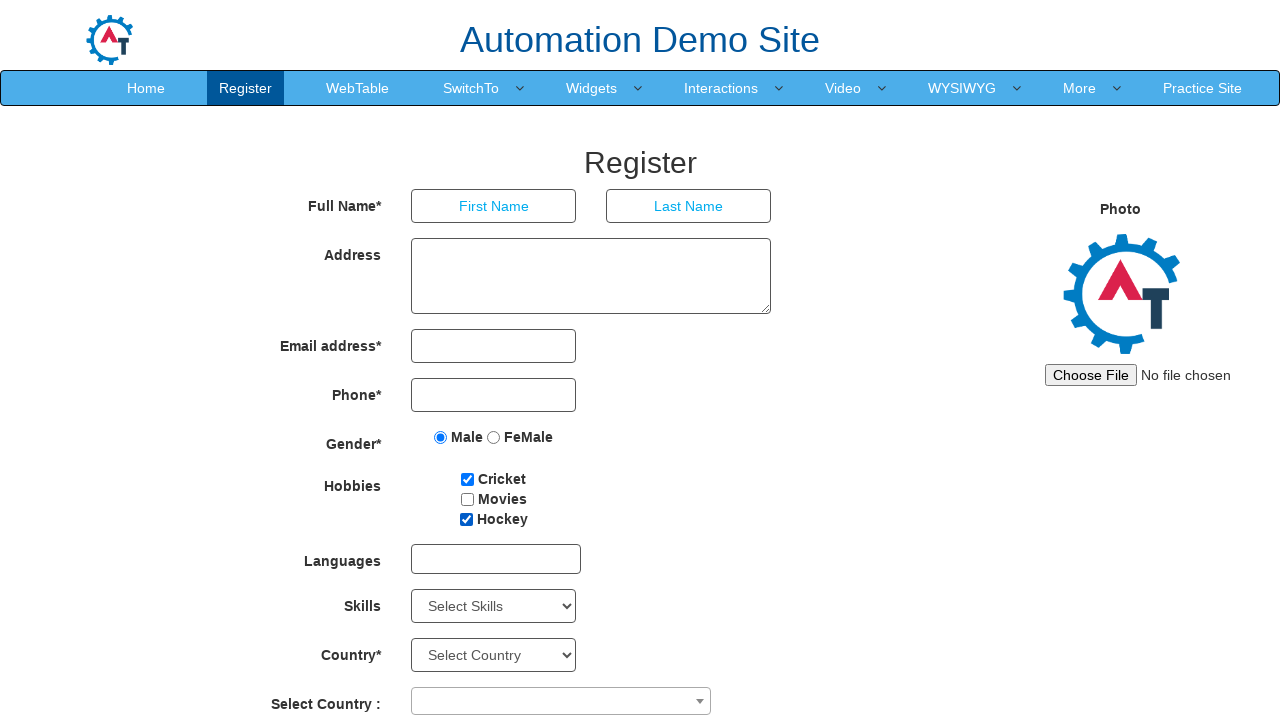